Tests the DemoQA Text Box form by navigating to the Elements section, filling out all form fields (name, email, current address, permanent address), submitting the form, and verifying the submitted data is displayed correctly.

Starting URL: https://demoqa.com/

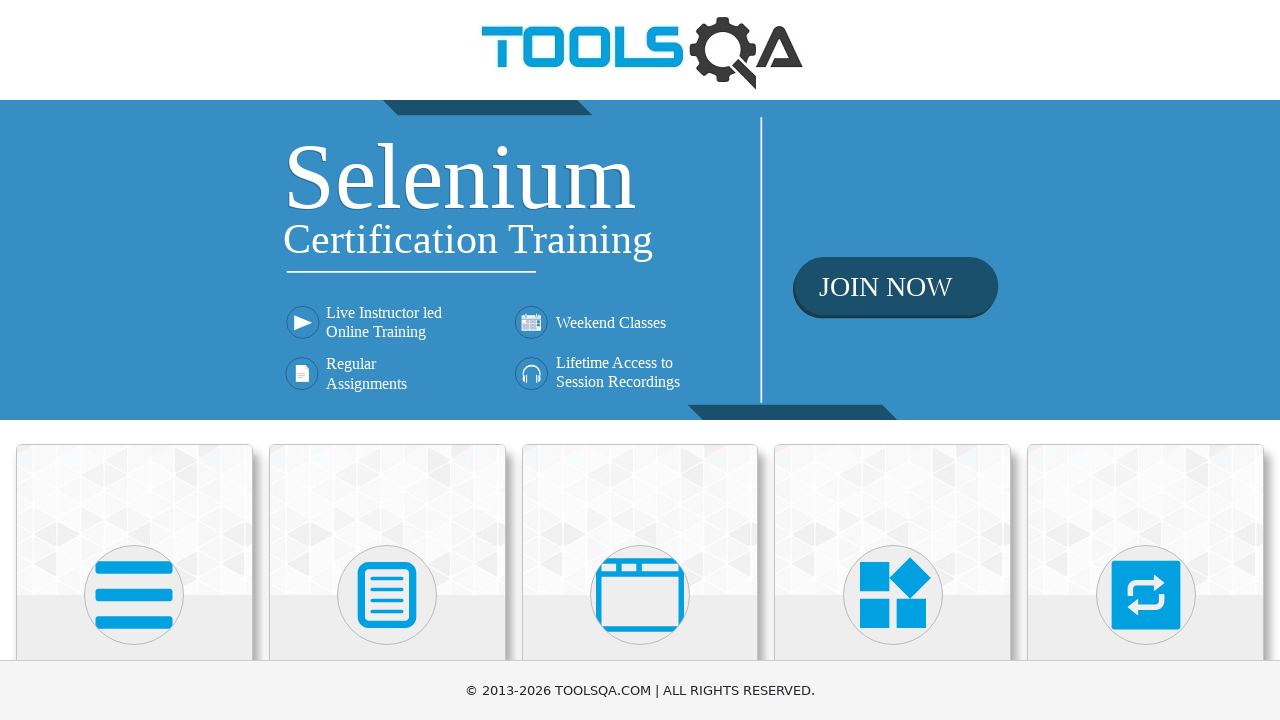

Scrolled down 300px to view Elements card
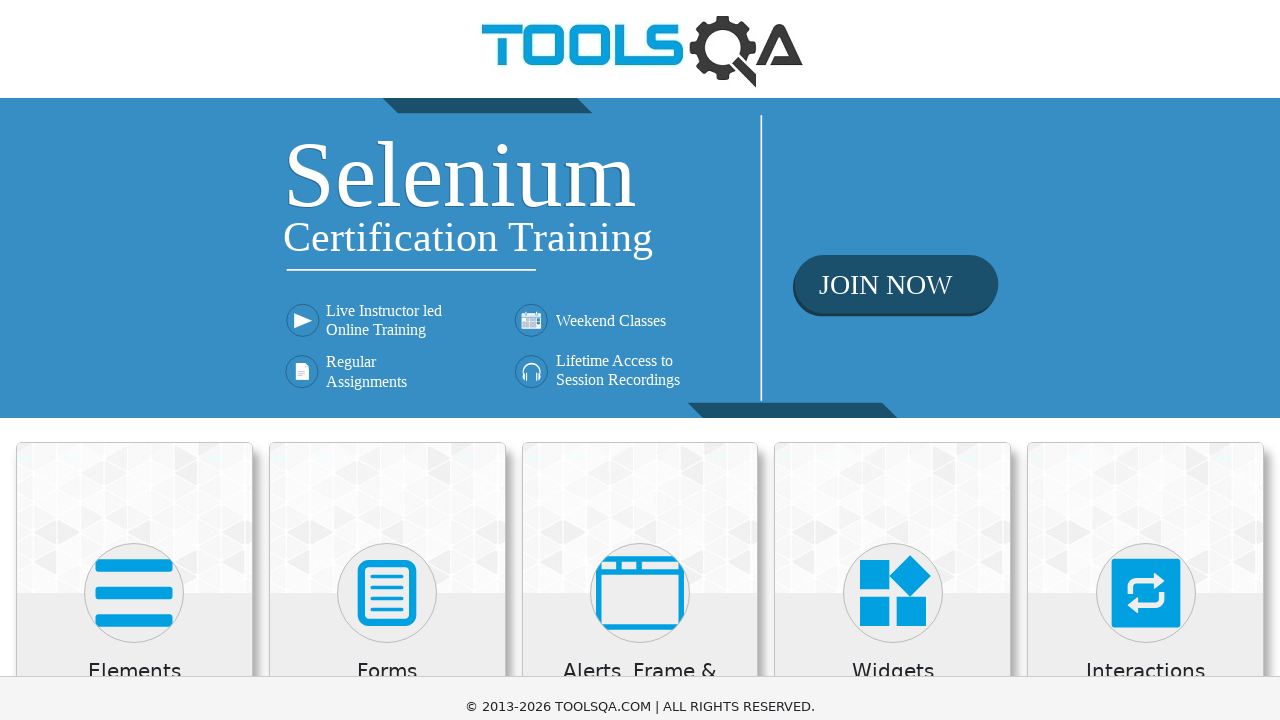

Clicked on Elements card at (134, 373) on xpath=//h5[contains(text(),'Elements')]
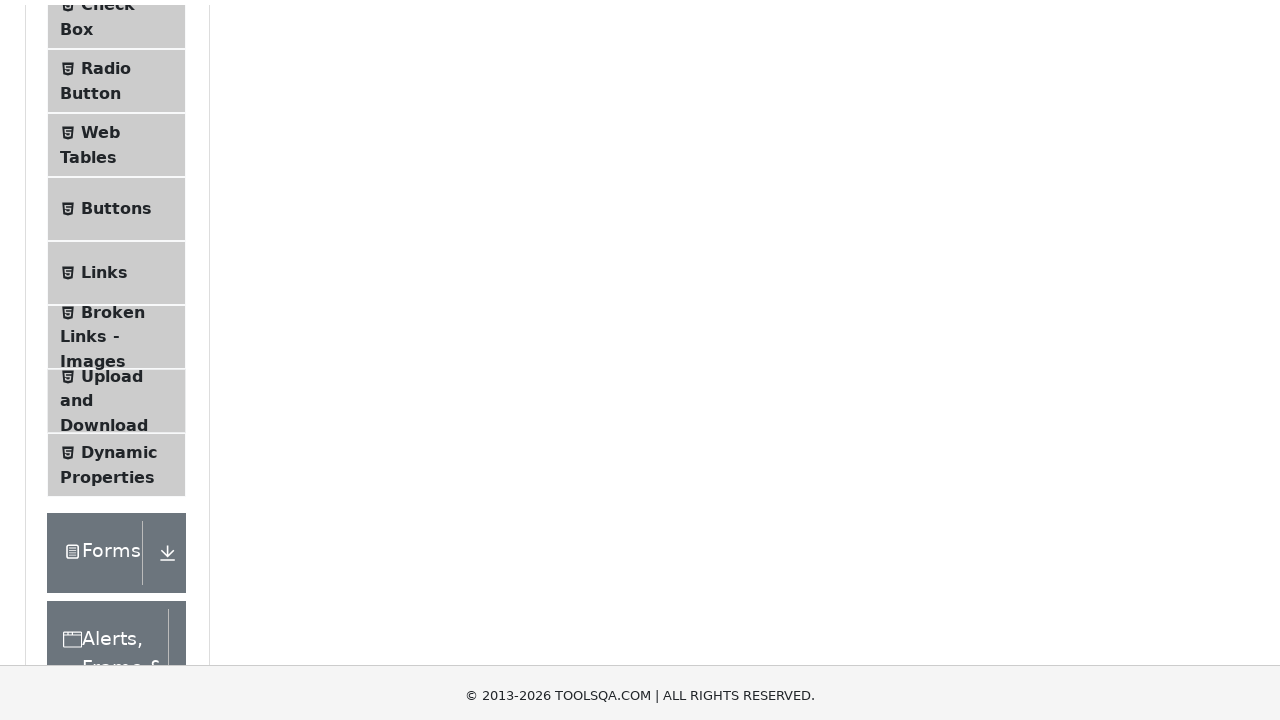

Text Box menu item loaded
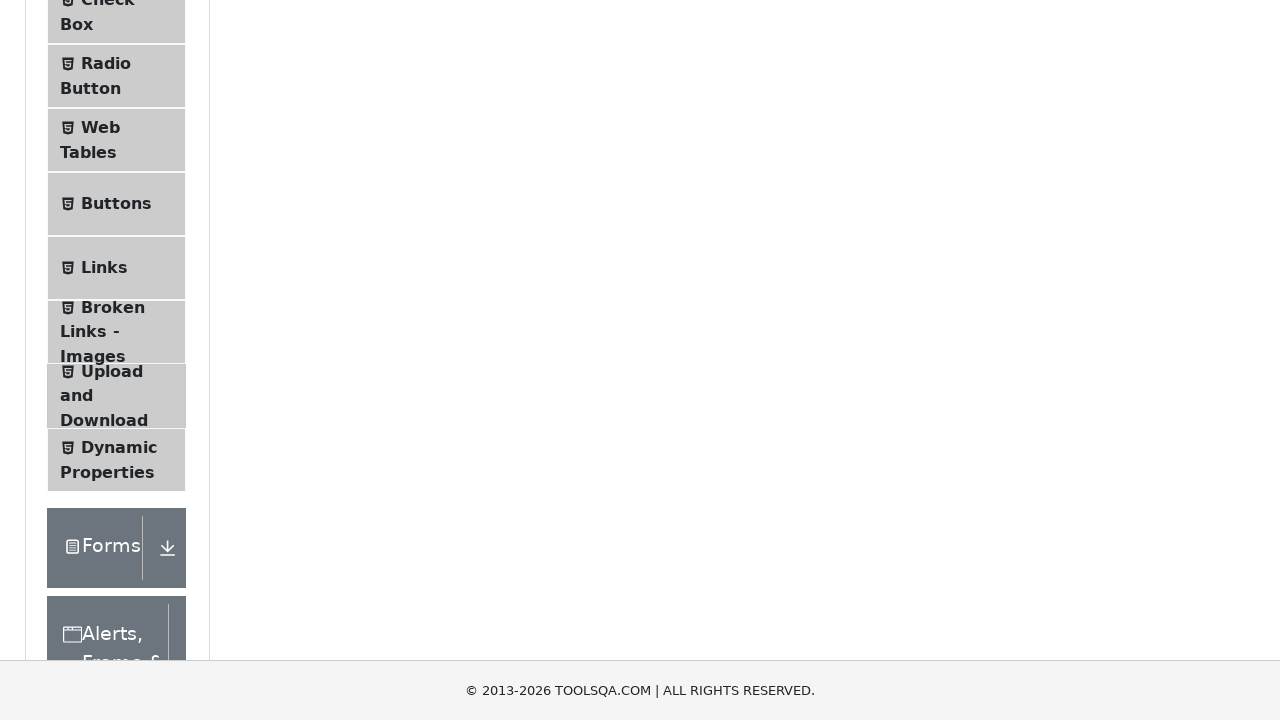

Clicked on Text Box menu item at (116, 261) on #item-0
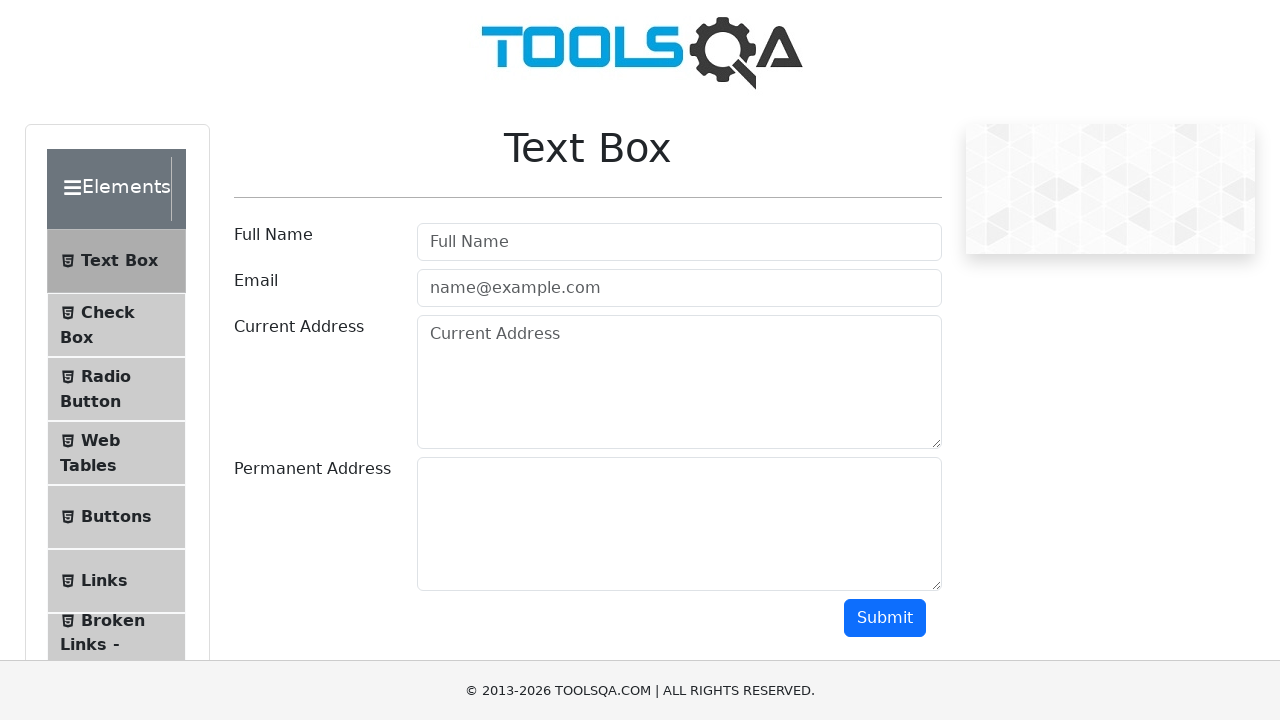

Filled in name field with 'Michael Davis' on #userName
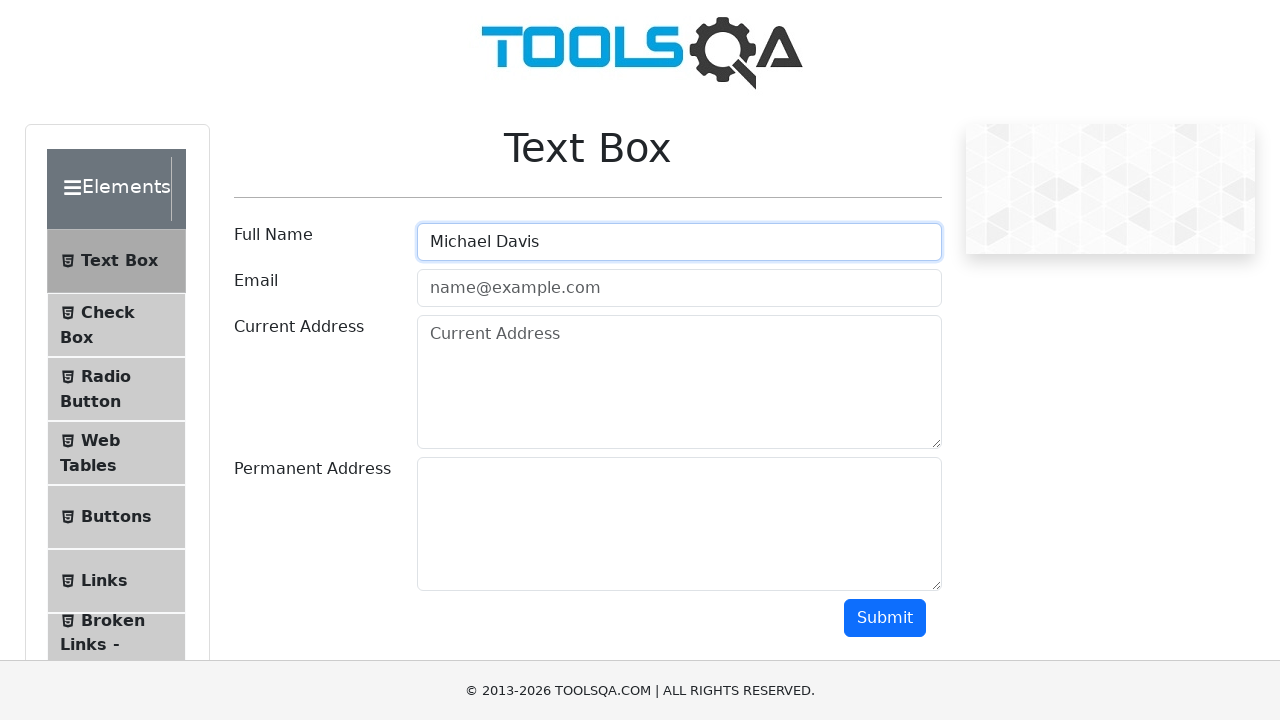

Filled in email field with 'michael.davis@gmail.com' on #userEmail
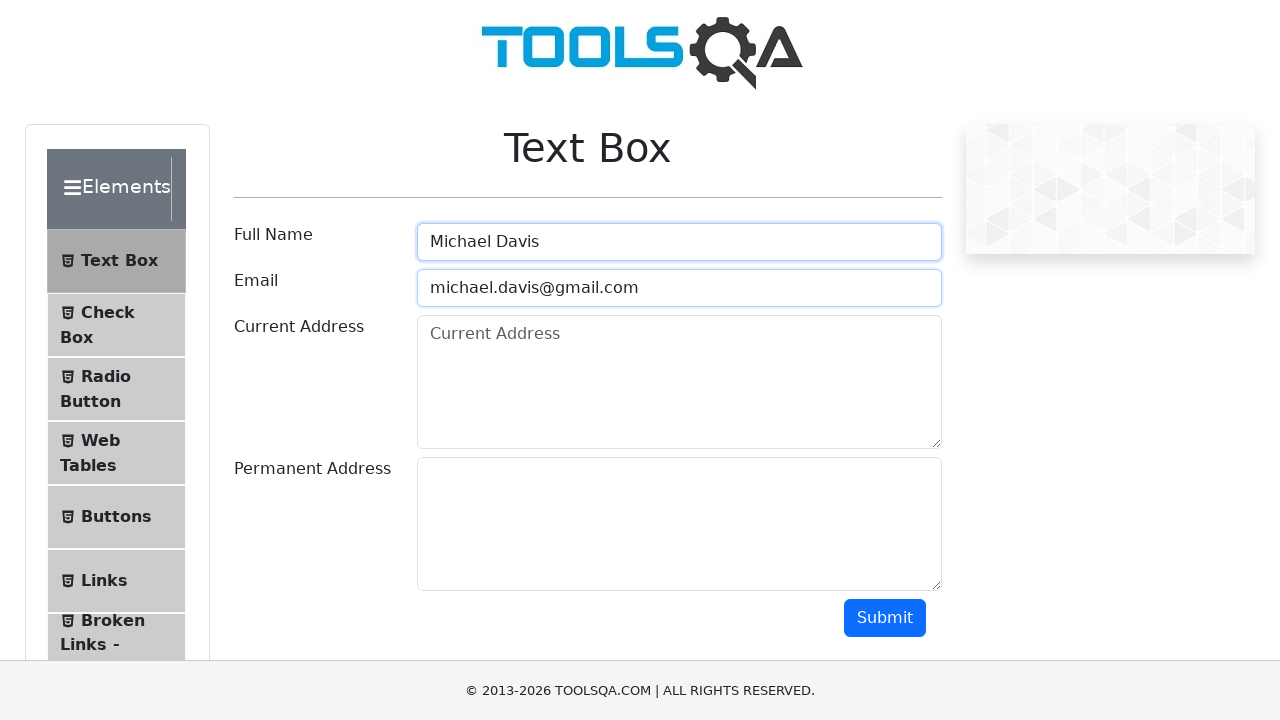

Filled in current address field with '456 Elm Avenue, Los Angeles, USA' on #currentAddress
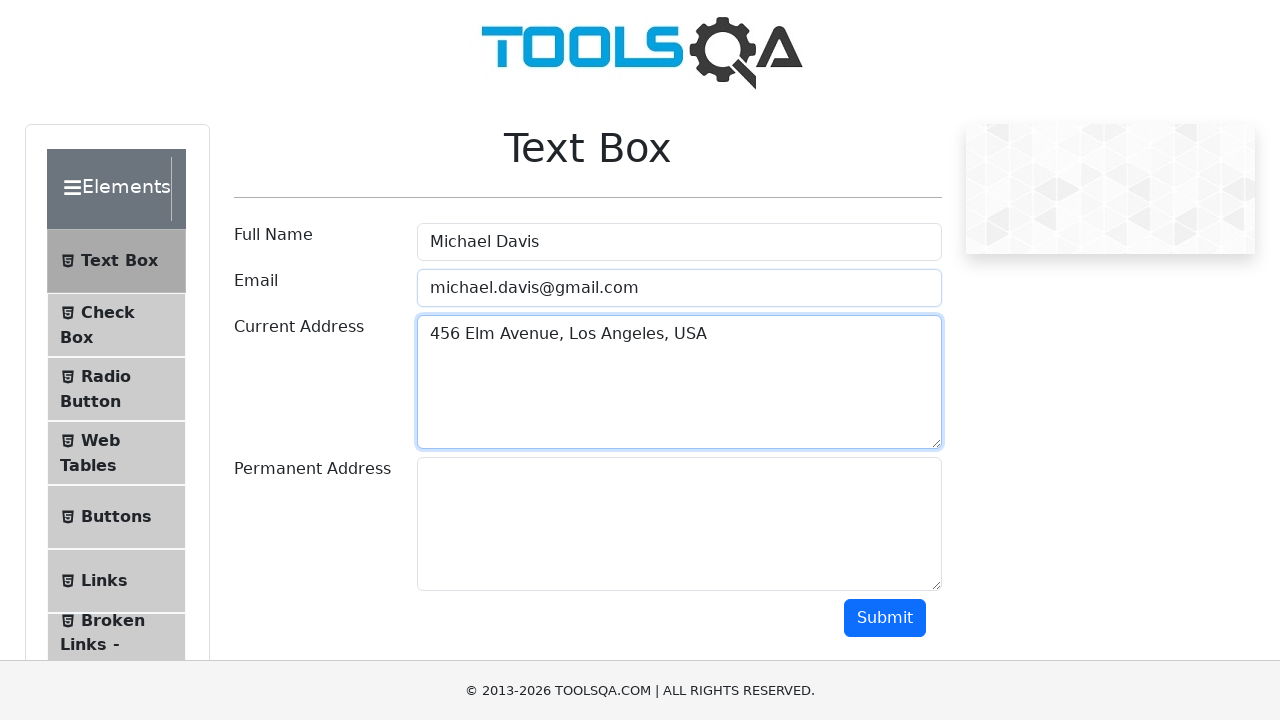

Filled in permanent address field with '987 Pine Road, Chicago, USA' on #permanentAddress
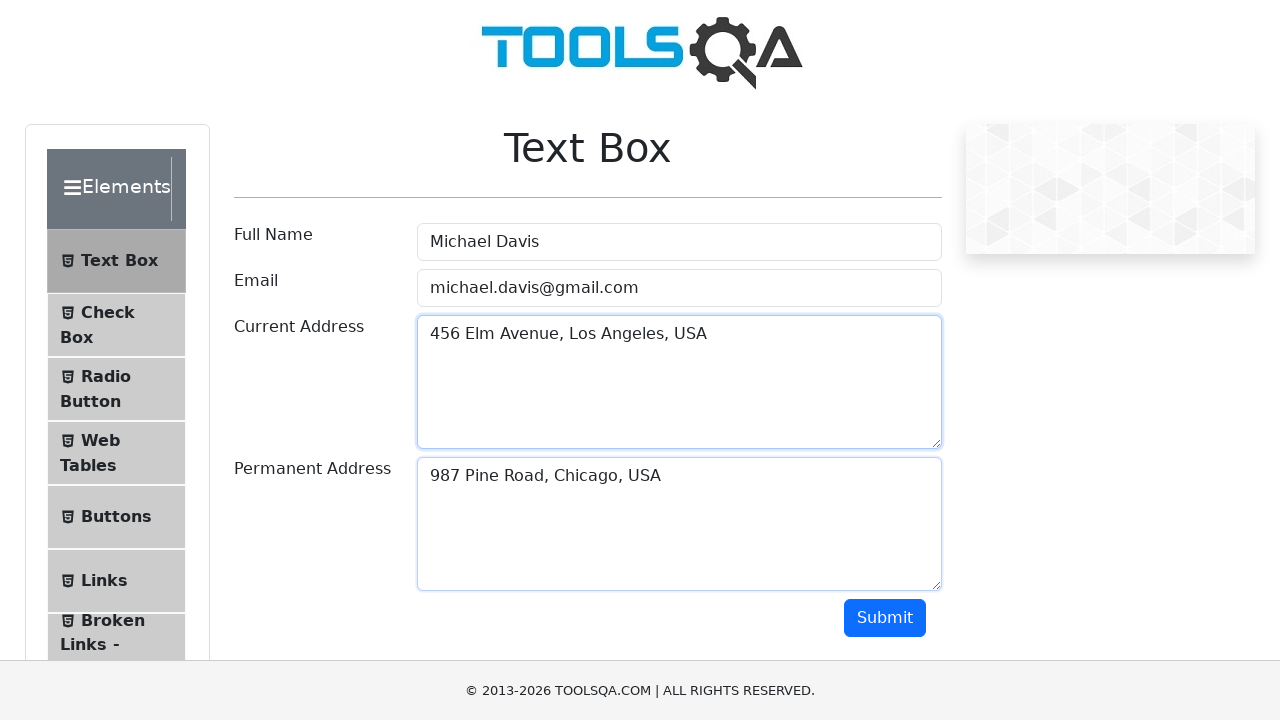

Clicked Submit button to submit the form at (885, 618) on #submit
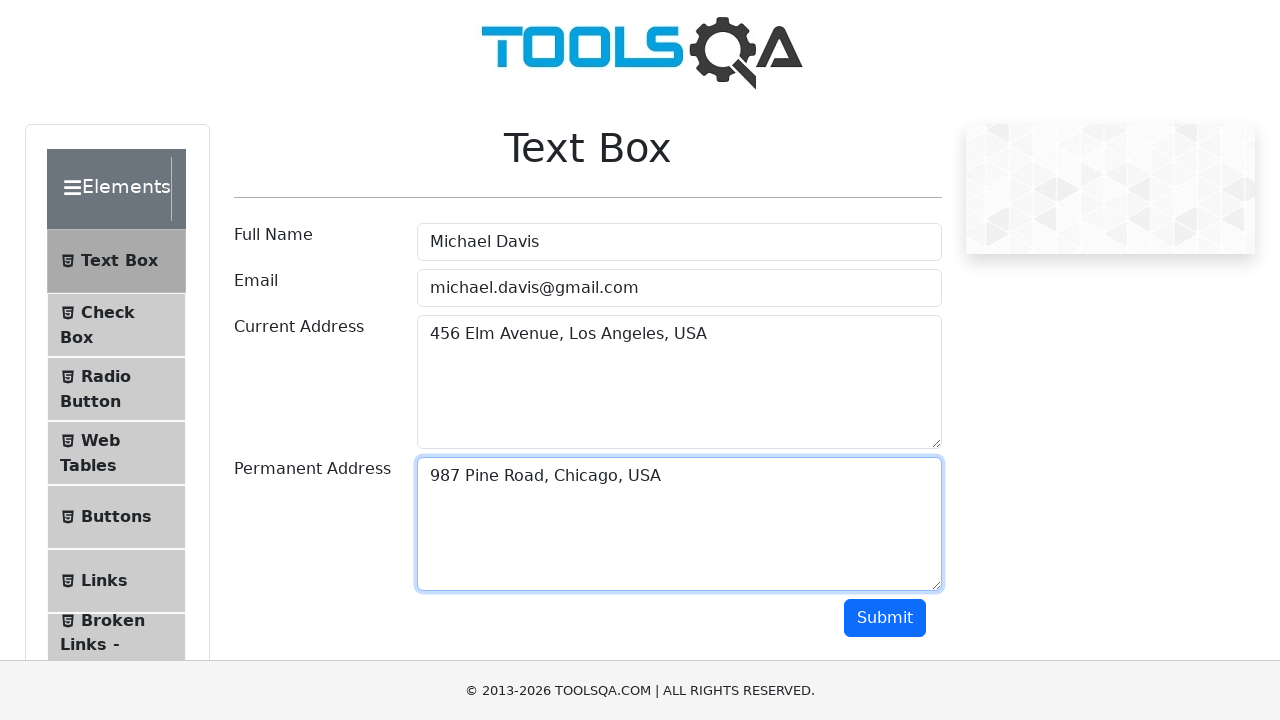

Output section with name field loaded
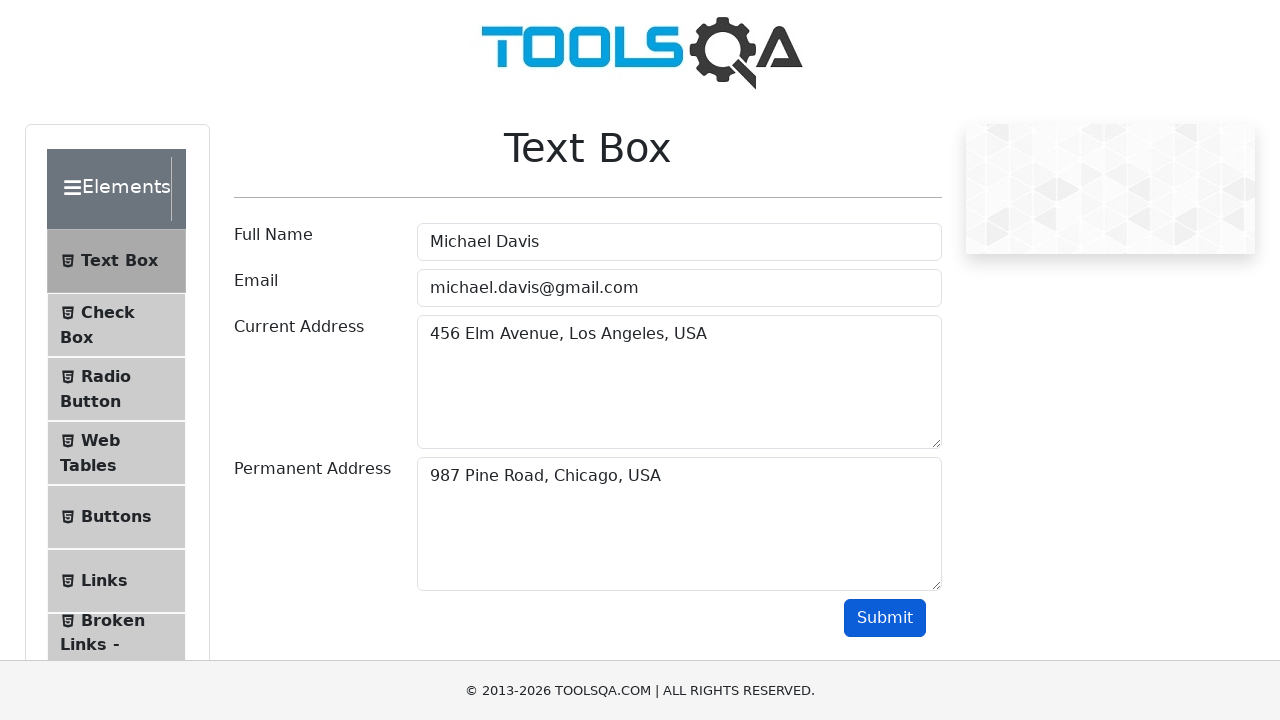

Verified submitted name 'Michael Davis' is displayed in output
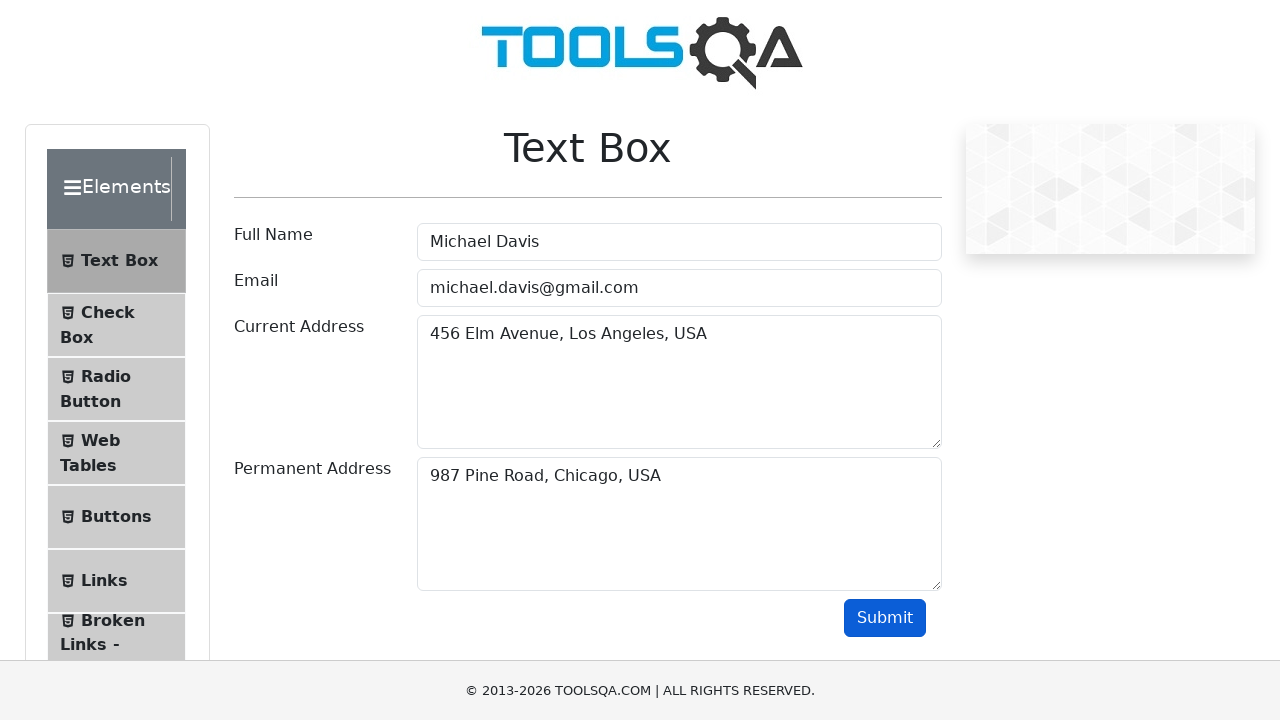

Verified submitted email 'michael.davis@gmail.com' is displayed in output
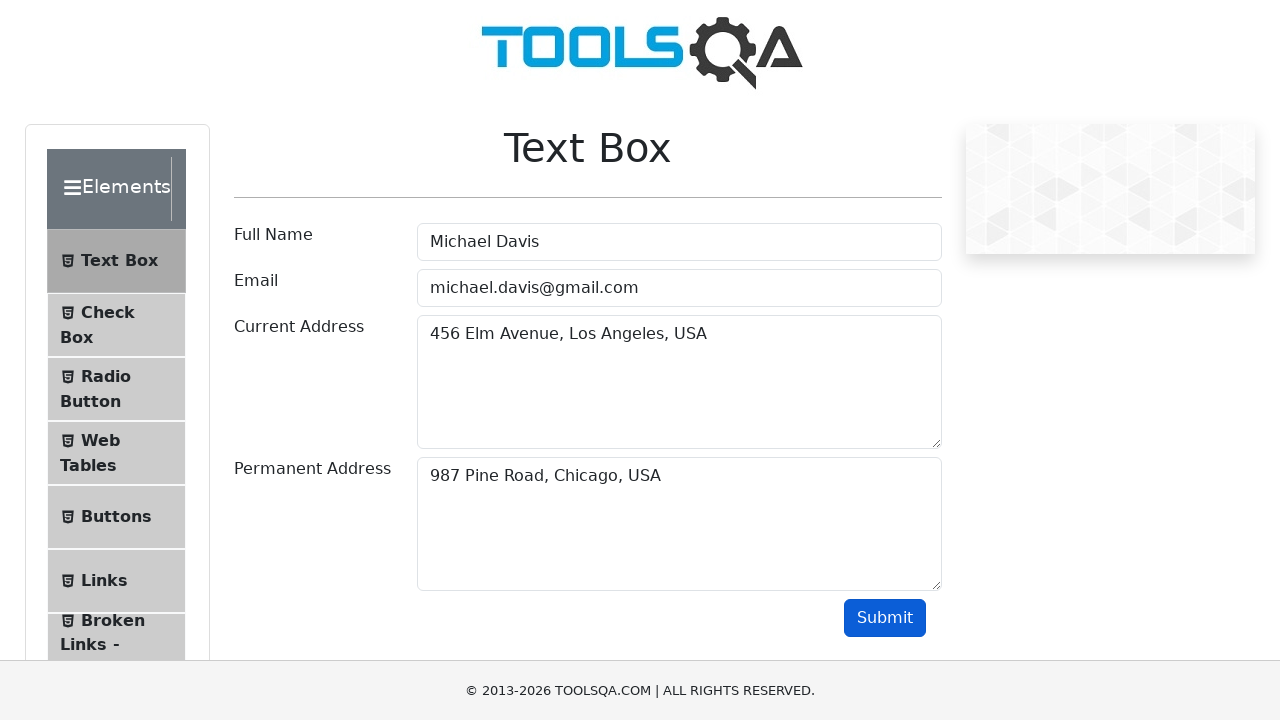

Verified submitted current address '456 Elm Avenue, Los Angeles, USA' is displayed in output
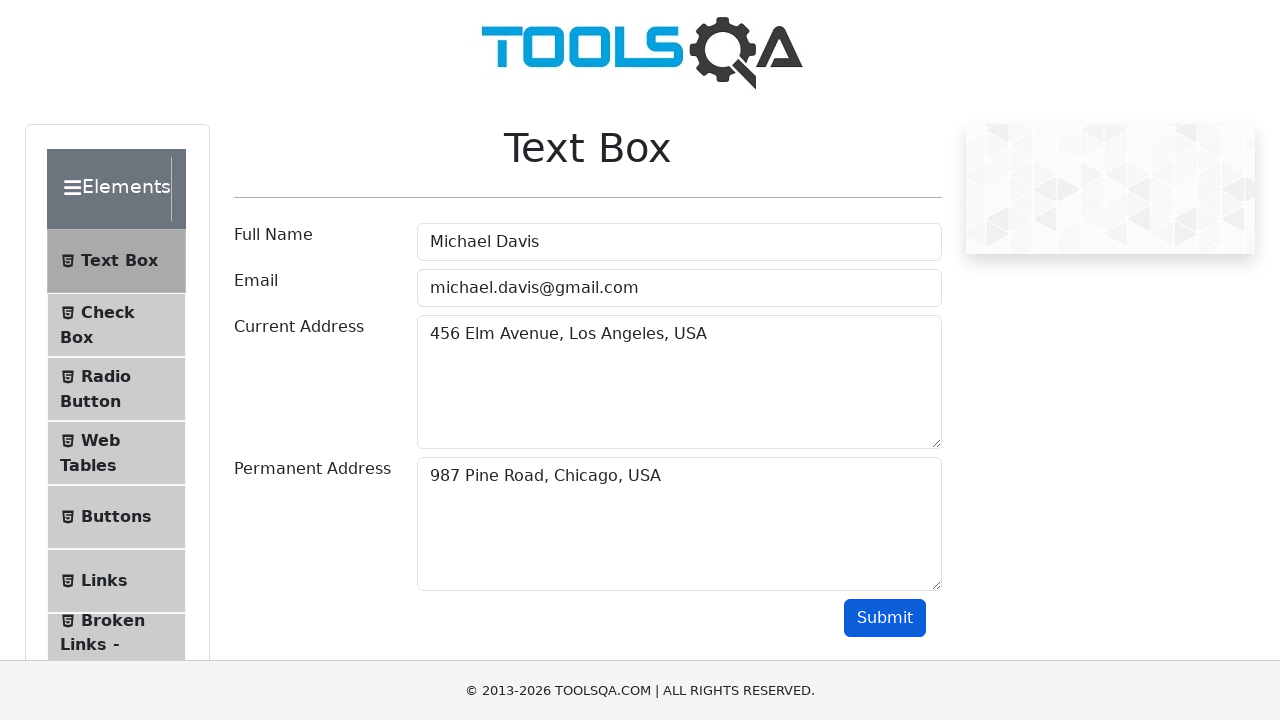

Verified submitted permanent address '987 Pine Road, Chicago, USA' is displayed in output
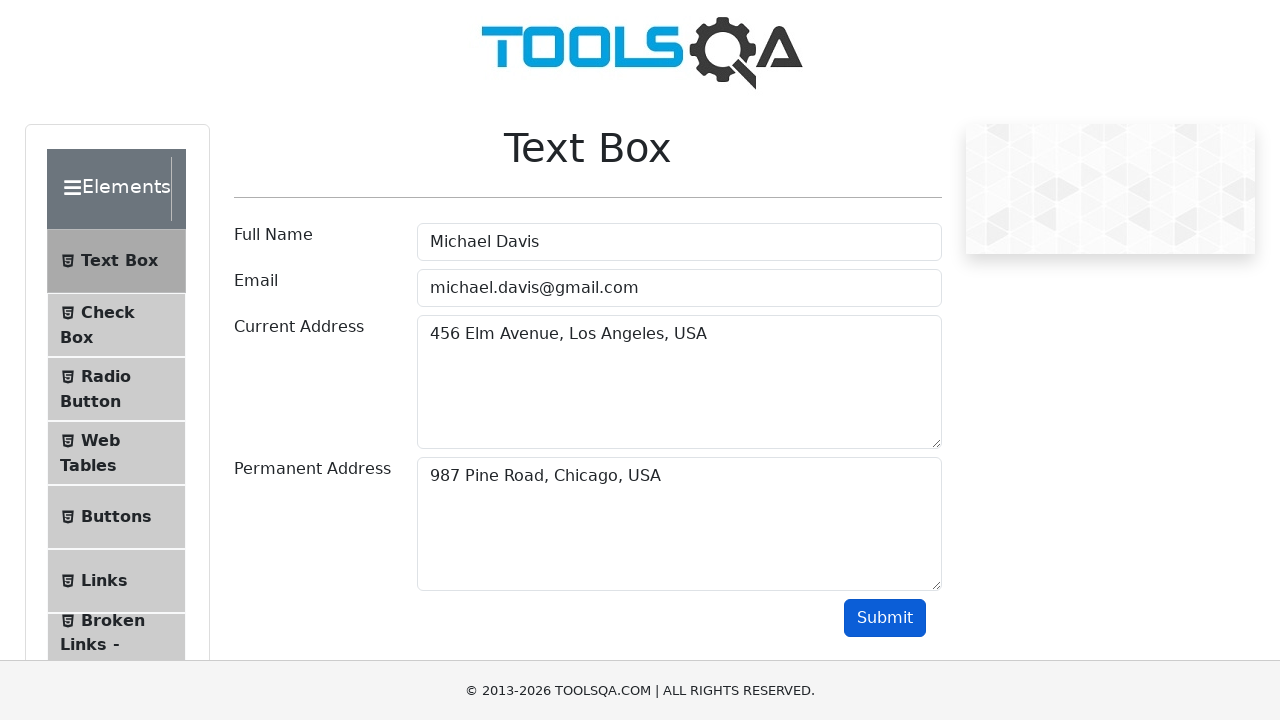

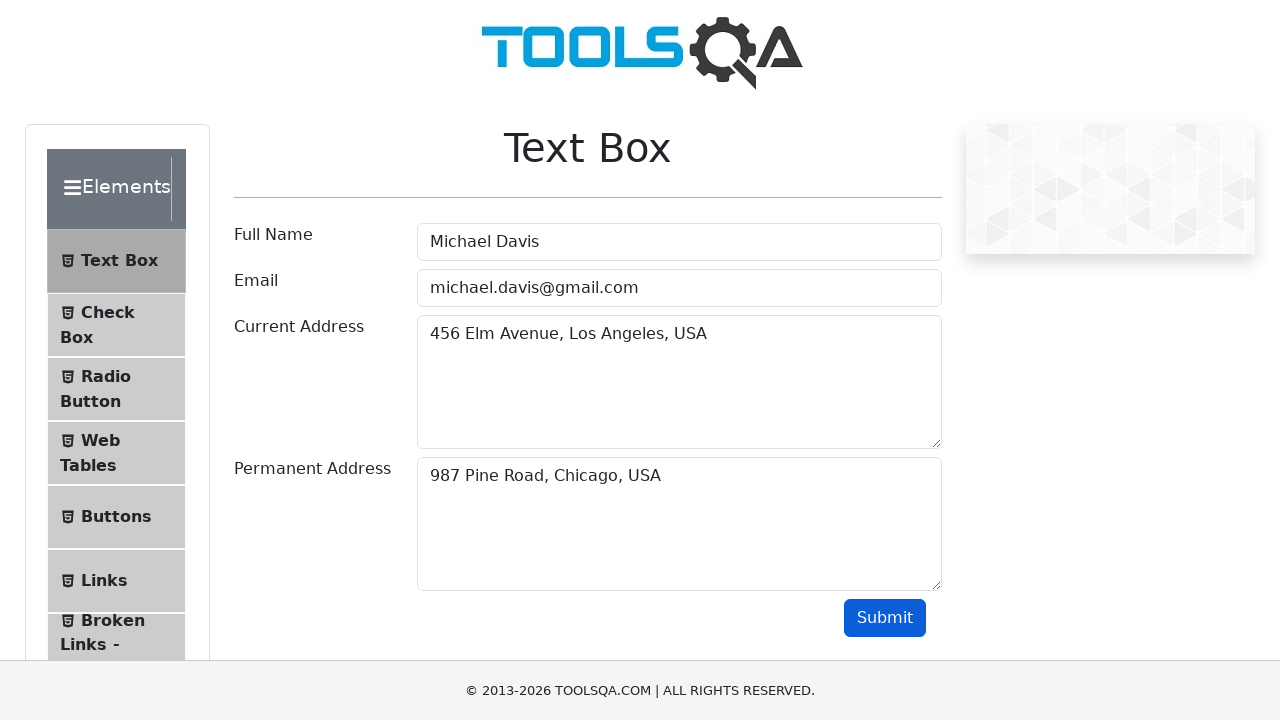